Tests the feedback form submission by filling in name, email, subject, and message fields on the jobsite.lk feedback page

Starting URL: https://www.jobsite.lk/feedback

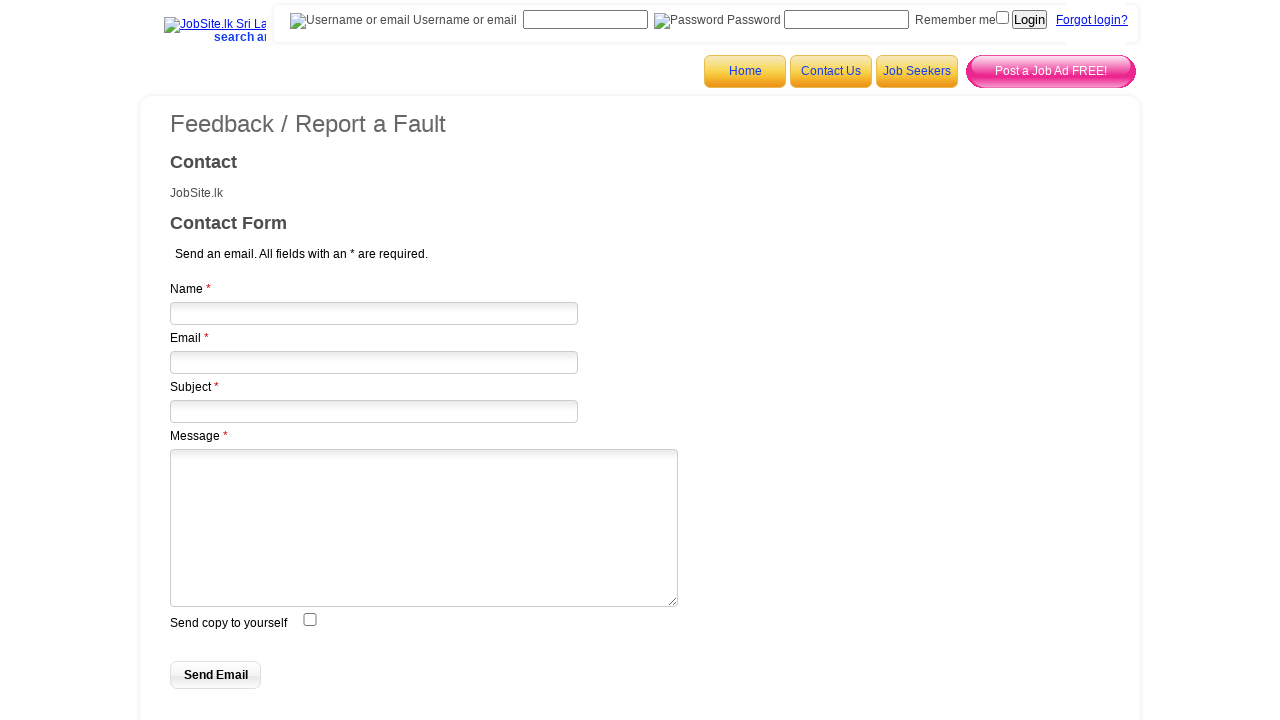

Filled in contact name field with 'Samantha' on #jform_contact_name
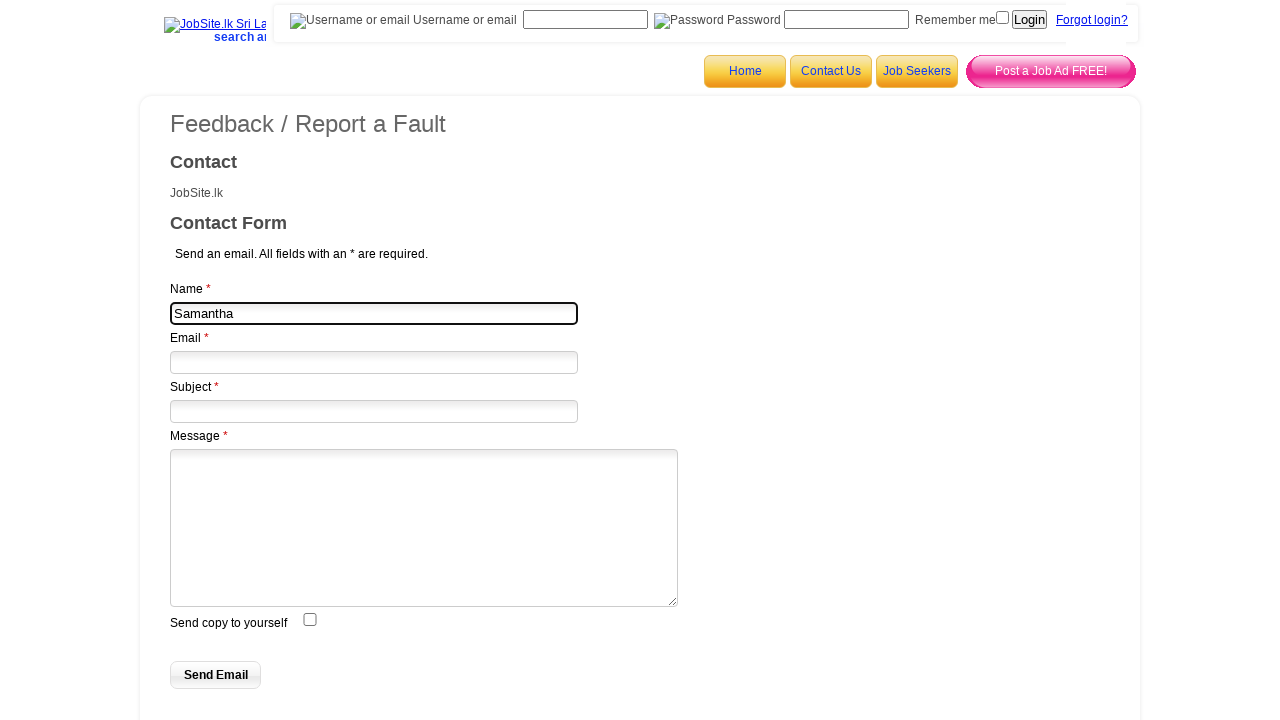

Filled in email field with 'samantha.wilson@example.com' on #jform_contact_email
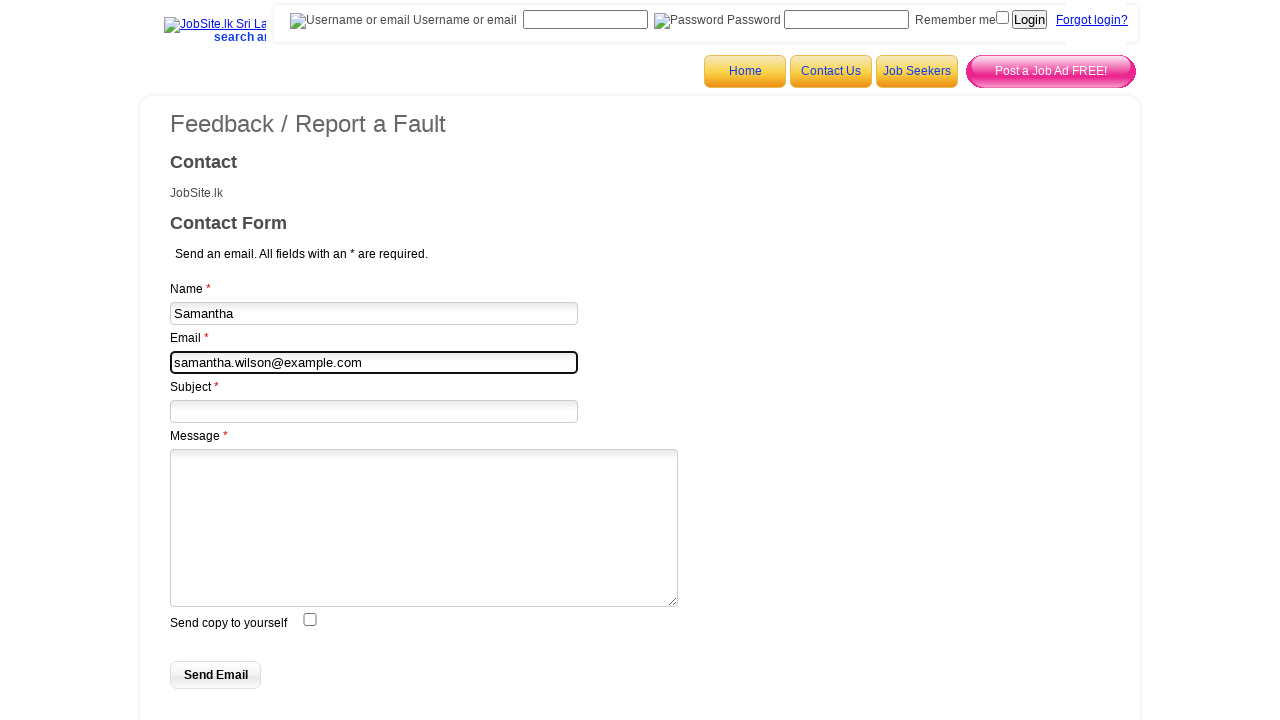

Filled in subject field with 'General Inquiry' on #jform_contact_emailmsg
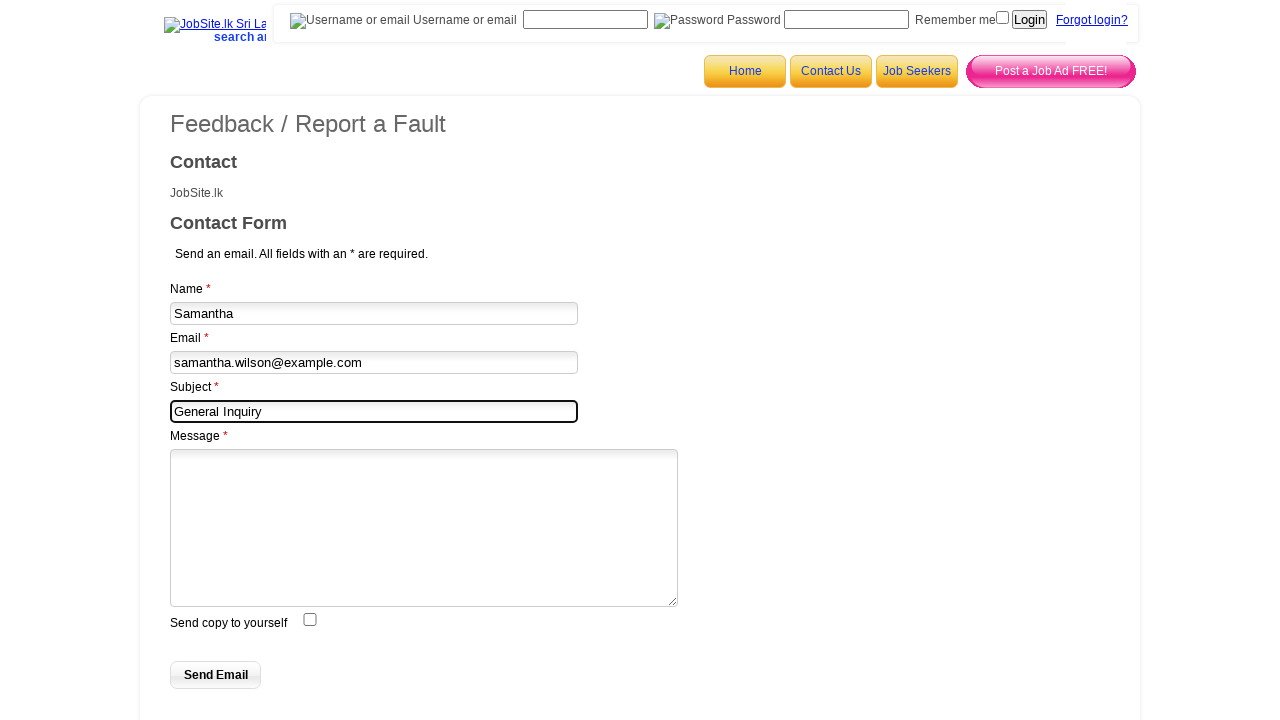

Filled in message field with feedback text on #jform_contact_message
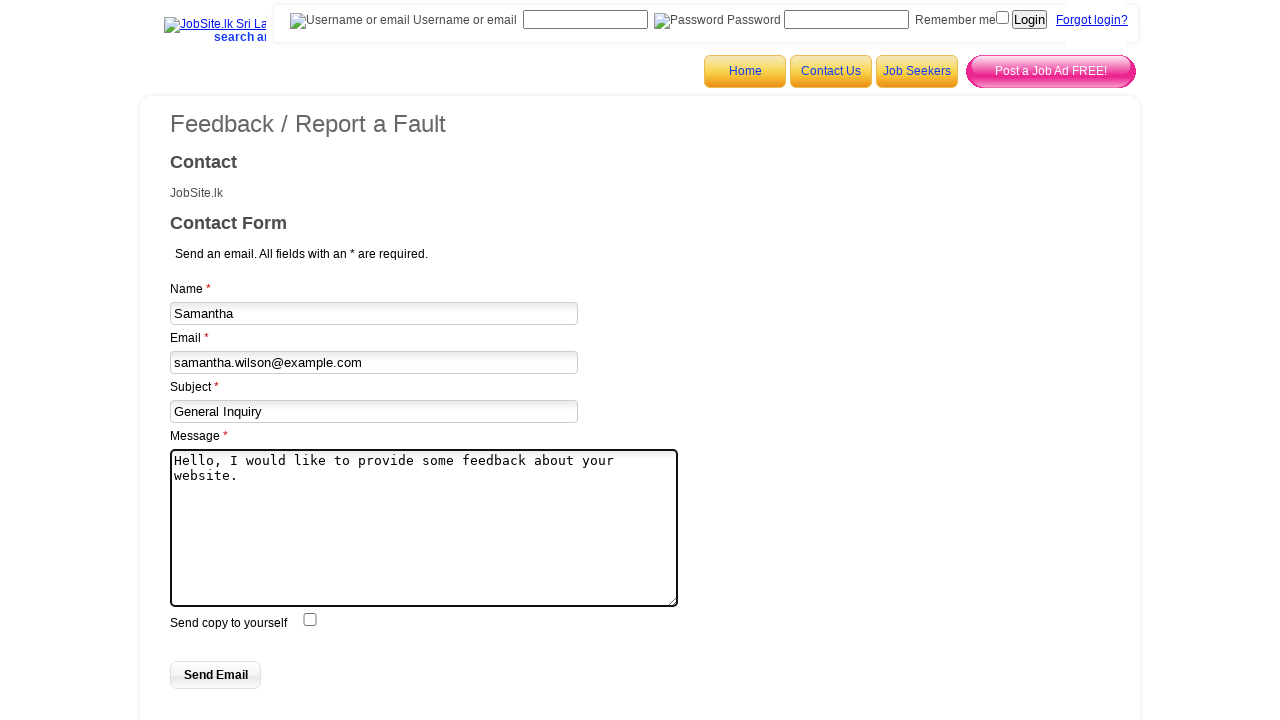

Pressed Enter to submit the feedback form on #jform_contact_message
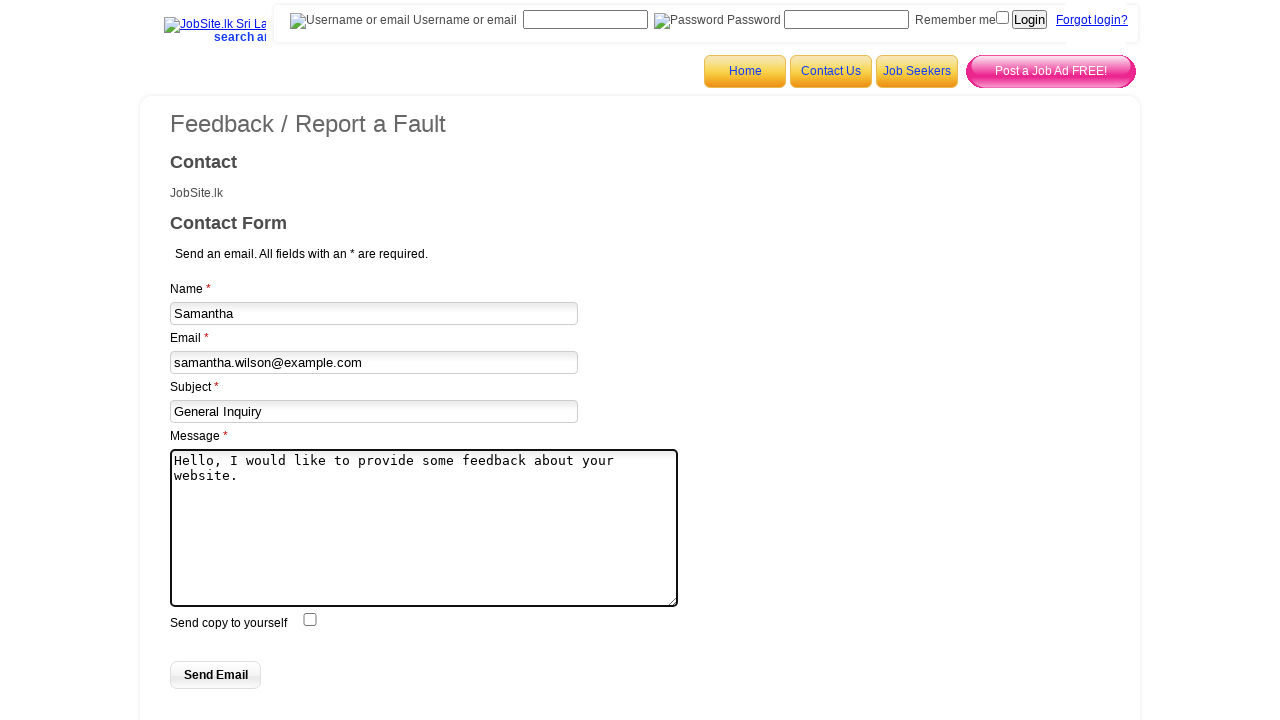

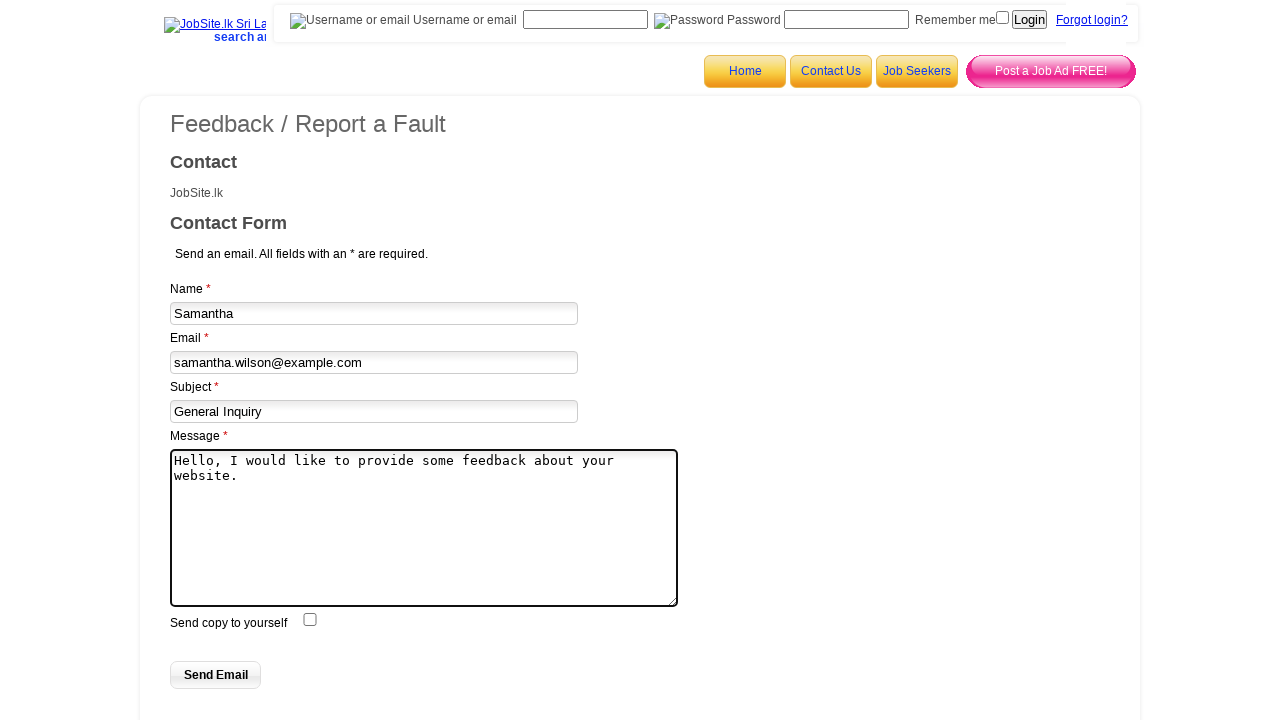